Tests sorting the Due column in descending order by clicking the column header twice

Starting URL: http://the-internet.herokuapp.com/tables

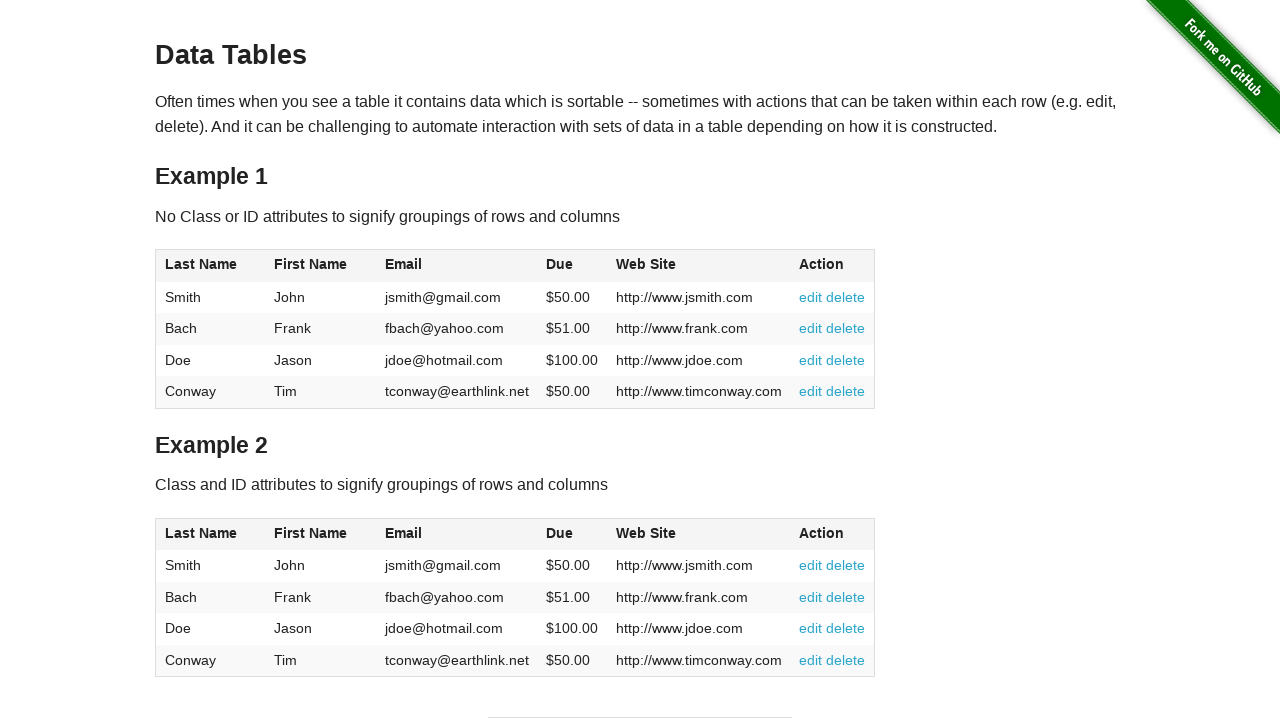

Clicked Due column header (4th column) first time for ascending sort at (572, 266) on #table1 thead tr th:nth-of-type(4)
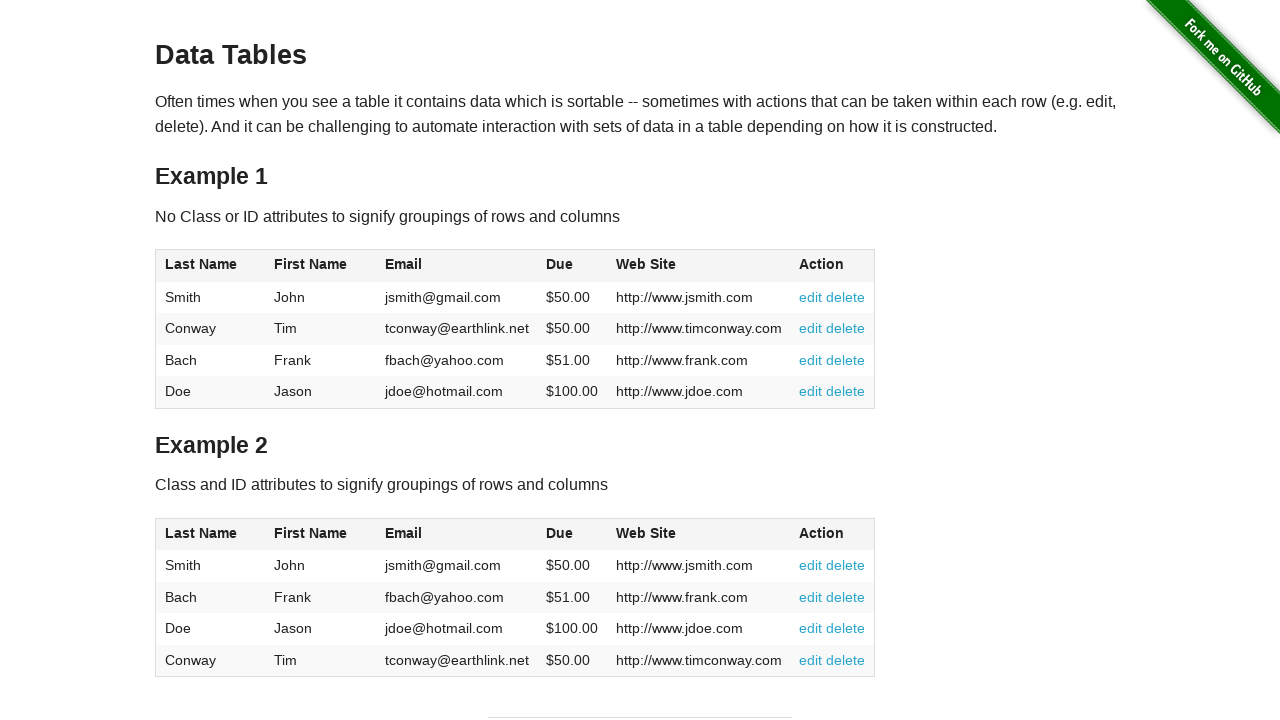

Clicked Due column header second time to sort in descending order at (572, 266) on #table1 thead tr th:nth-of-type(4)
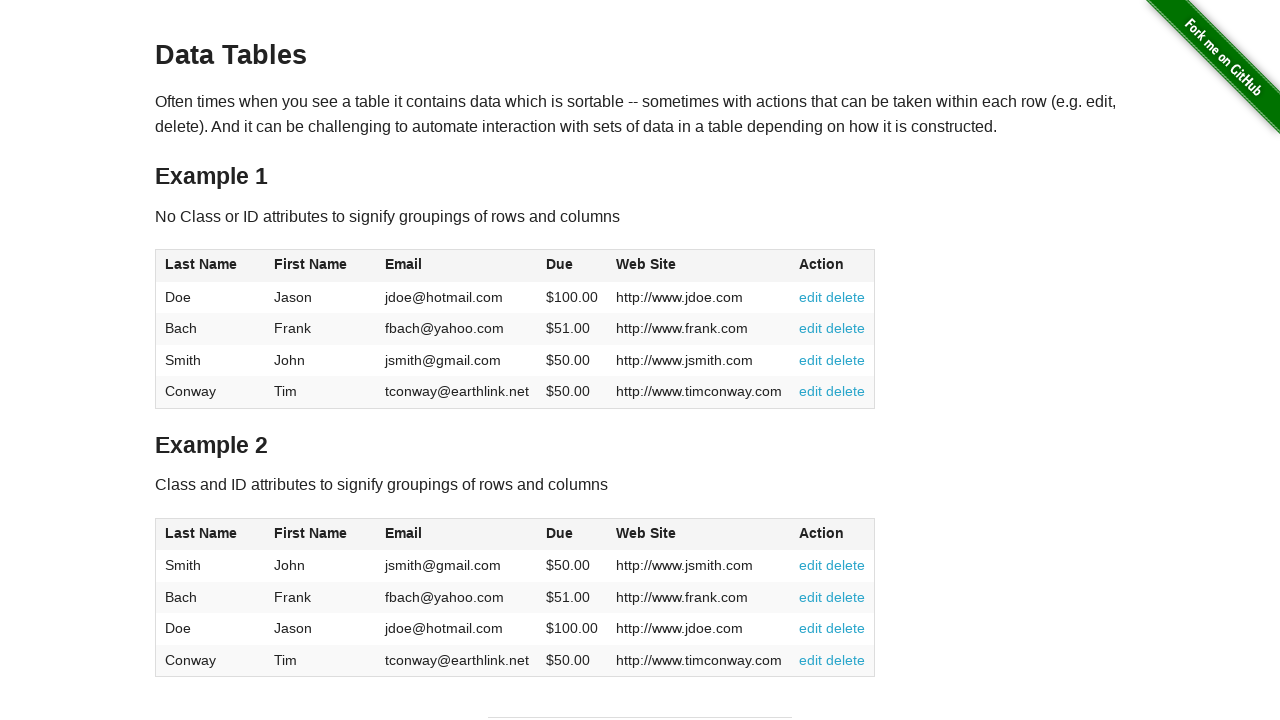

Table finished sorting by Due column in descending order
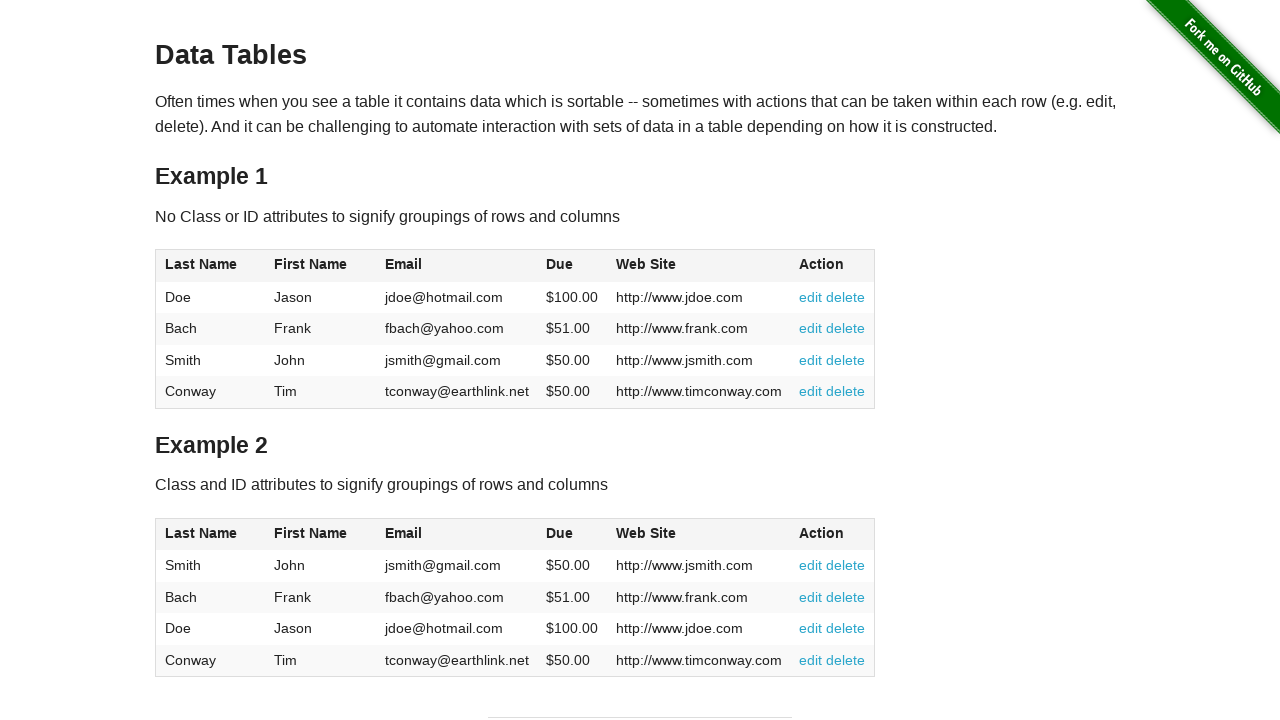

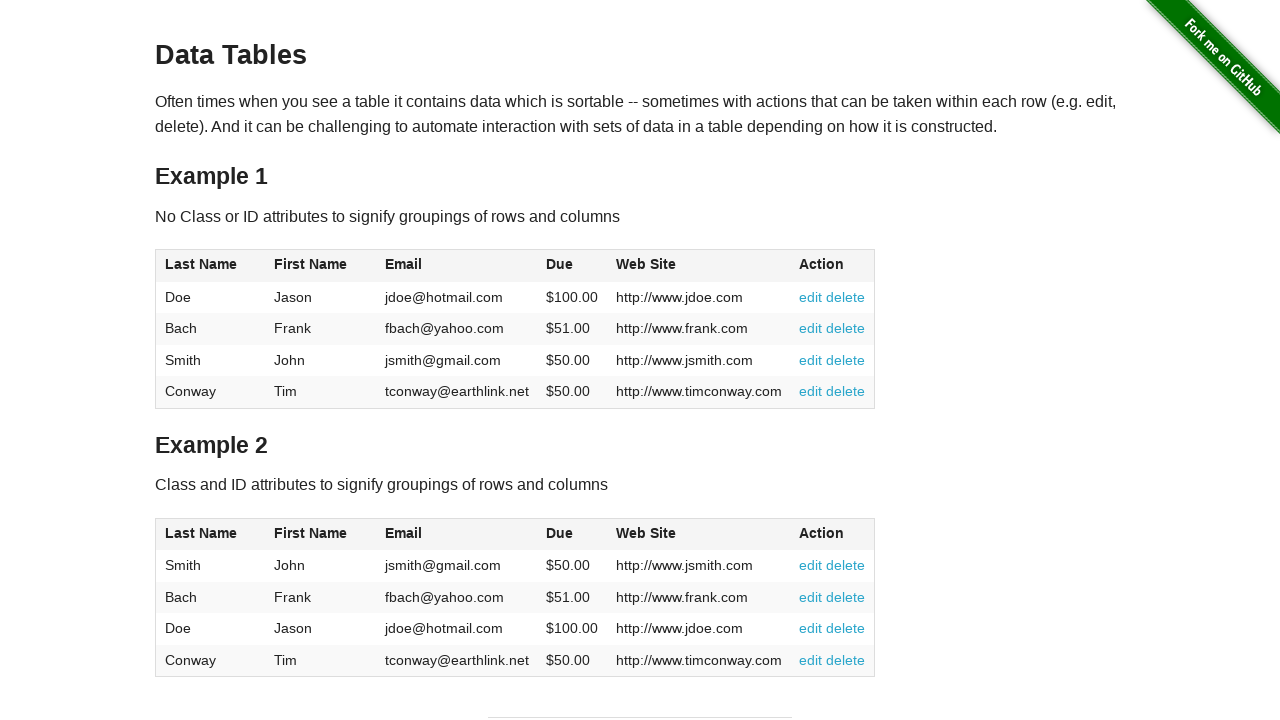